Tests pagination functionality on a web table by iterating through pages to find a specific row containing "Fitness Tracker" and clicking its checkbox

Starting URL: https://testautomationpractice.blogspot.com/

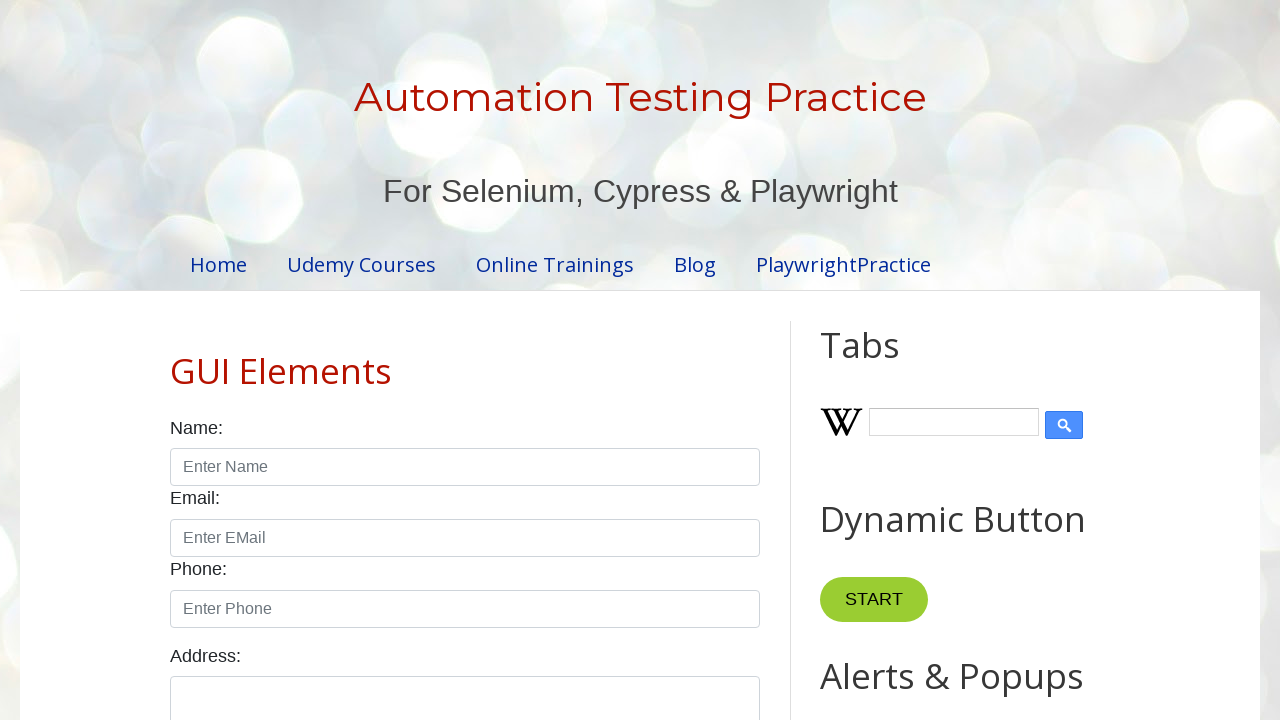

Located all pagination links
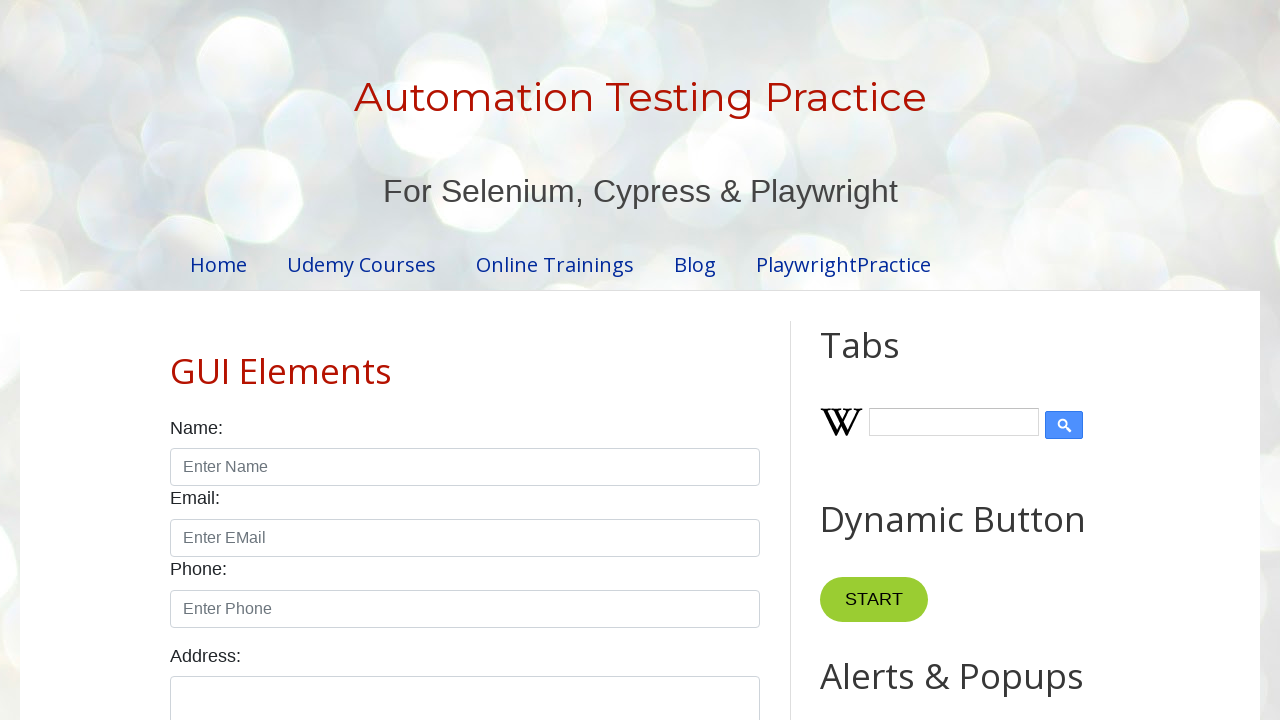

Counted total pagination links: 4
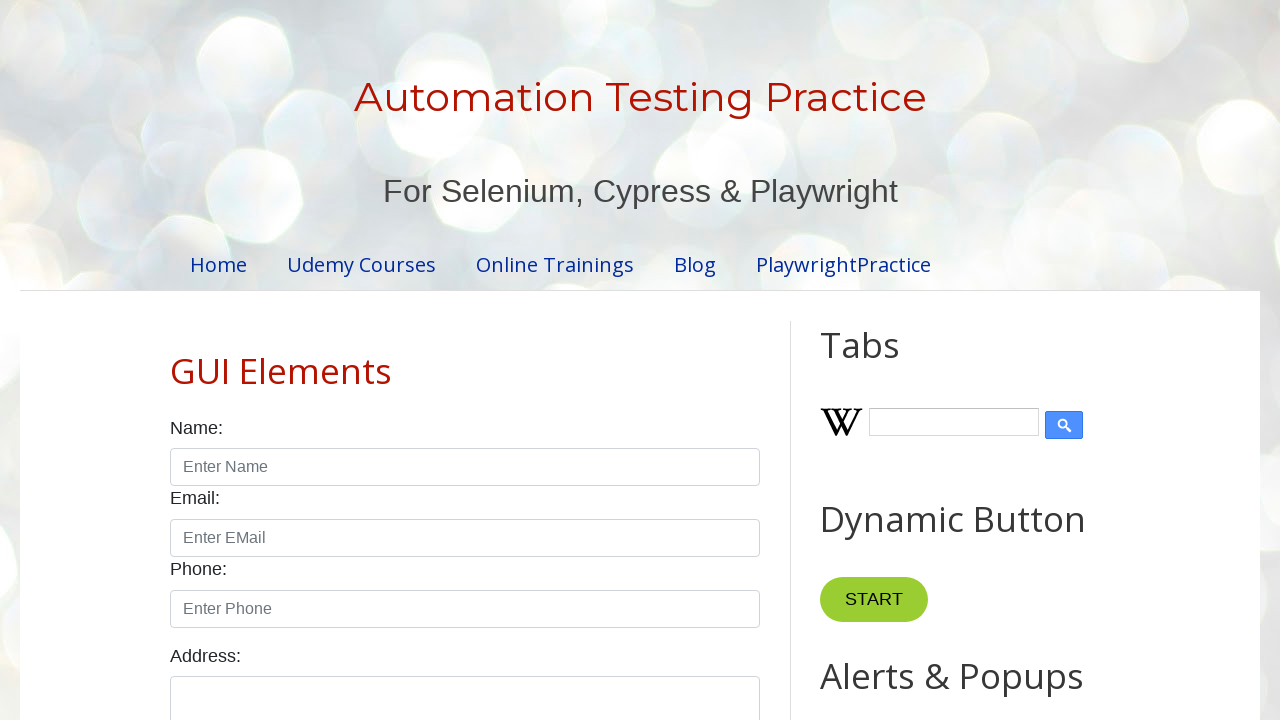

Located all rows in product table on page 1
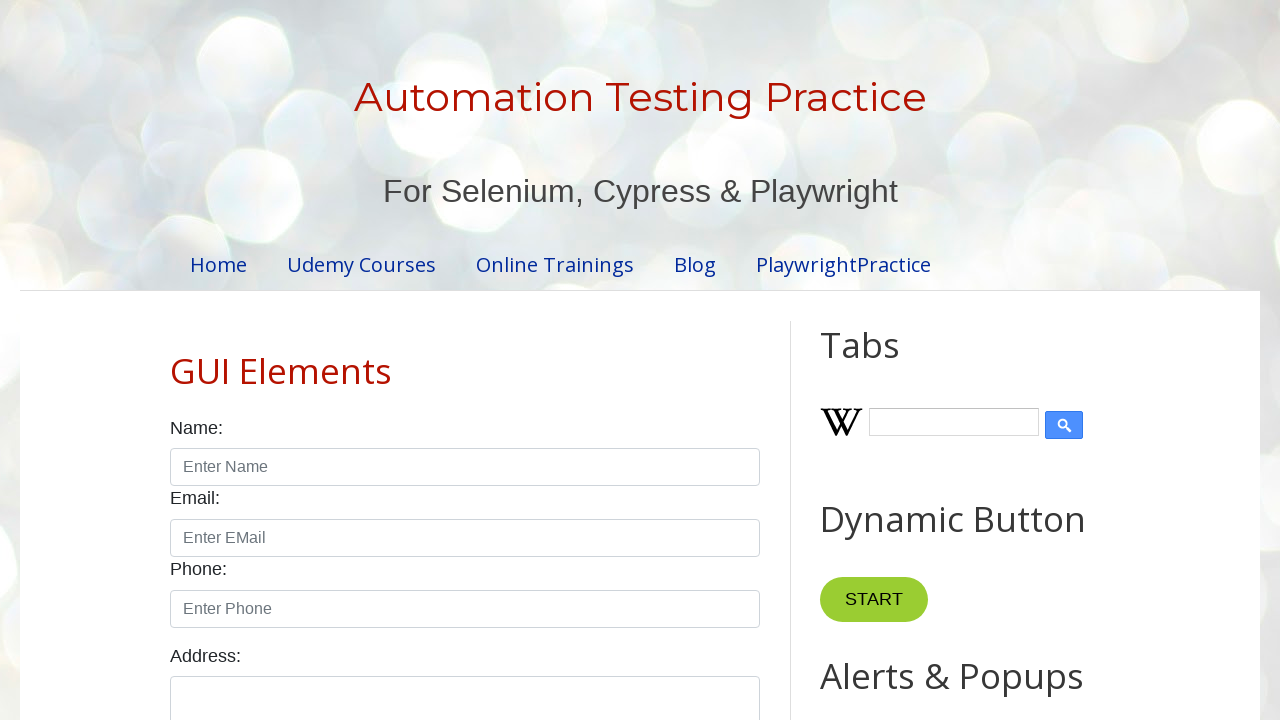

Filtered rows to find 'Fitness Tracker'
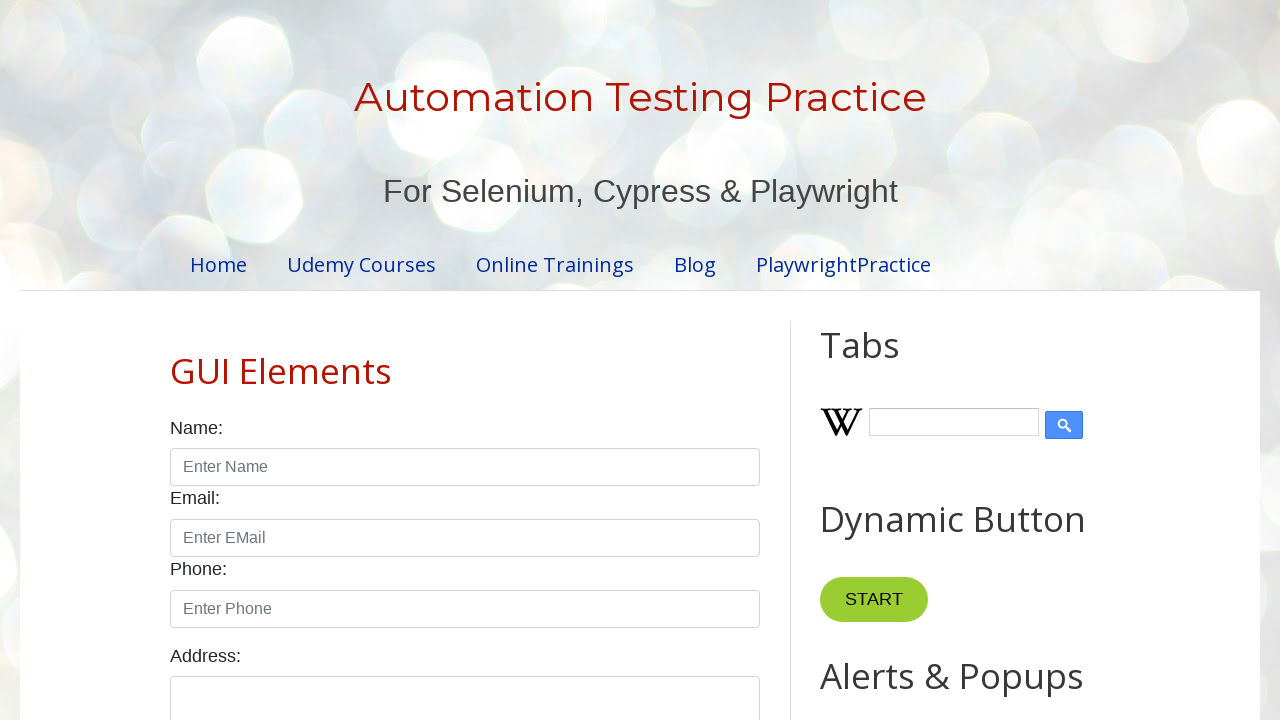

Clicked next page button (page 2) at (456, 361) on #pagination > li > a >> nth=1
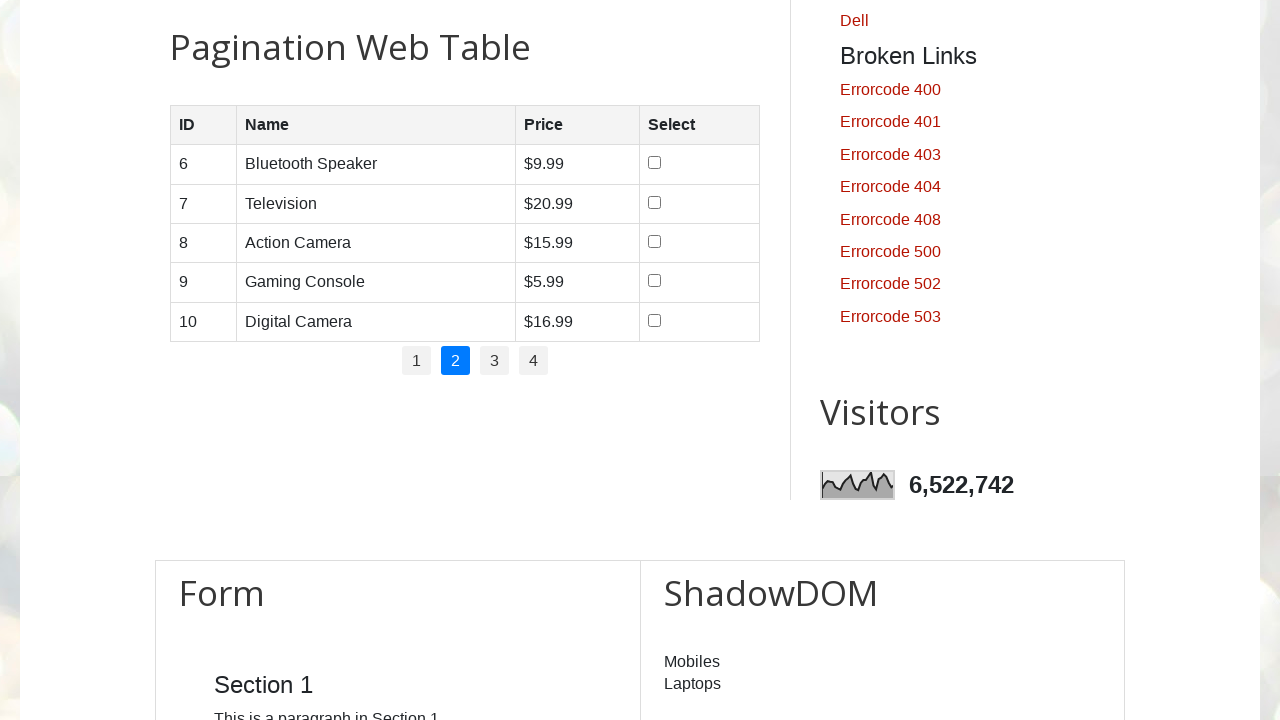

Waited for page to load
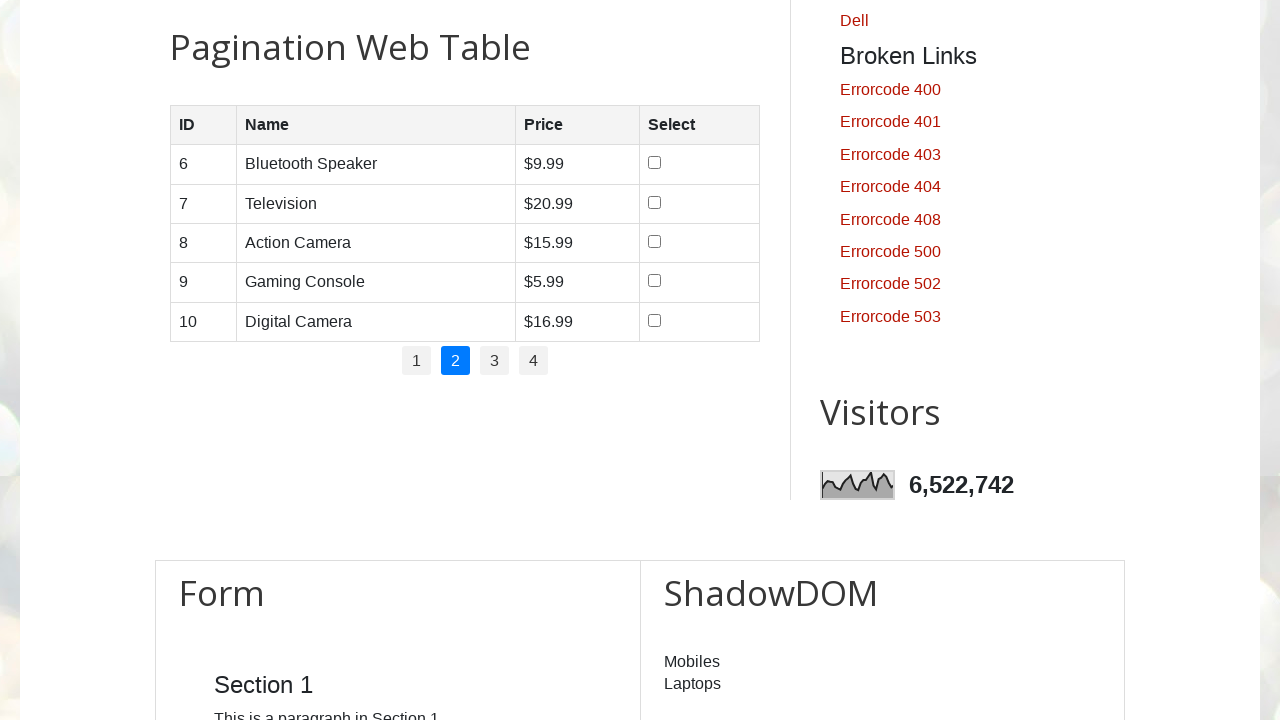

Located all rows in product table on page 2
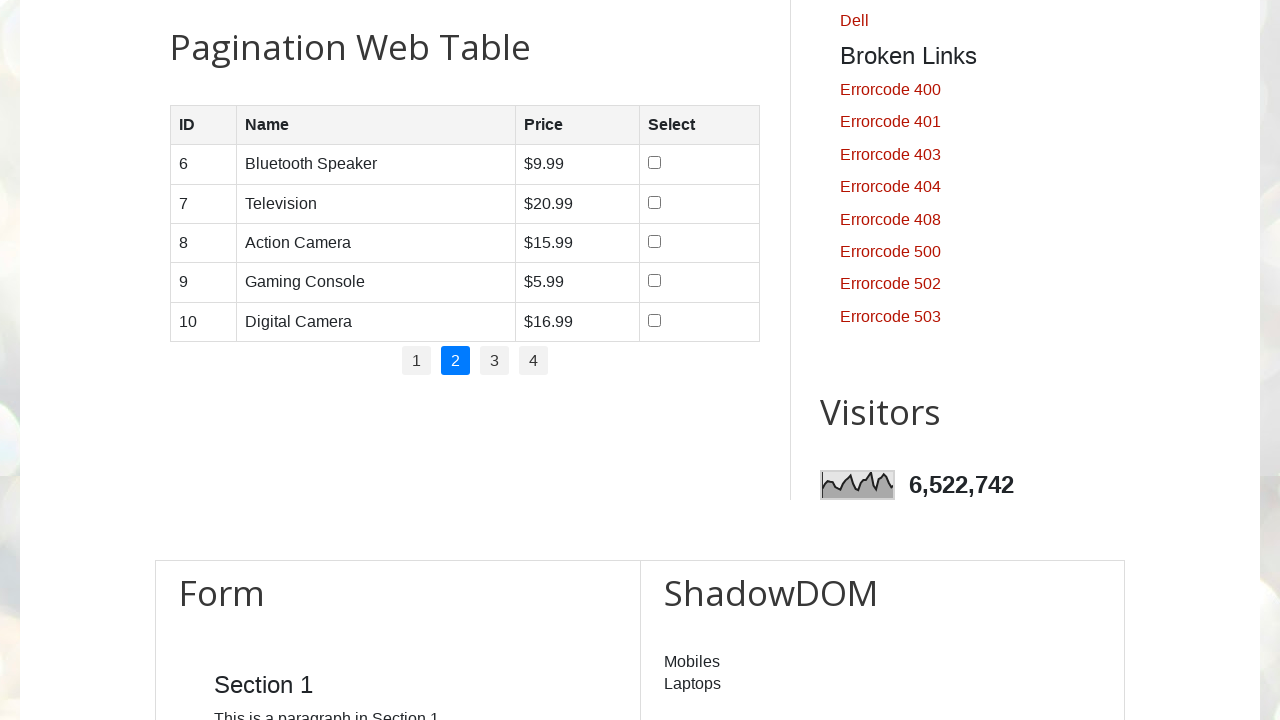

Filtered rows to find 'Fitness Tracker'
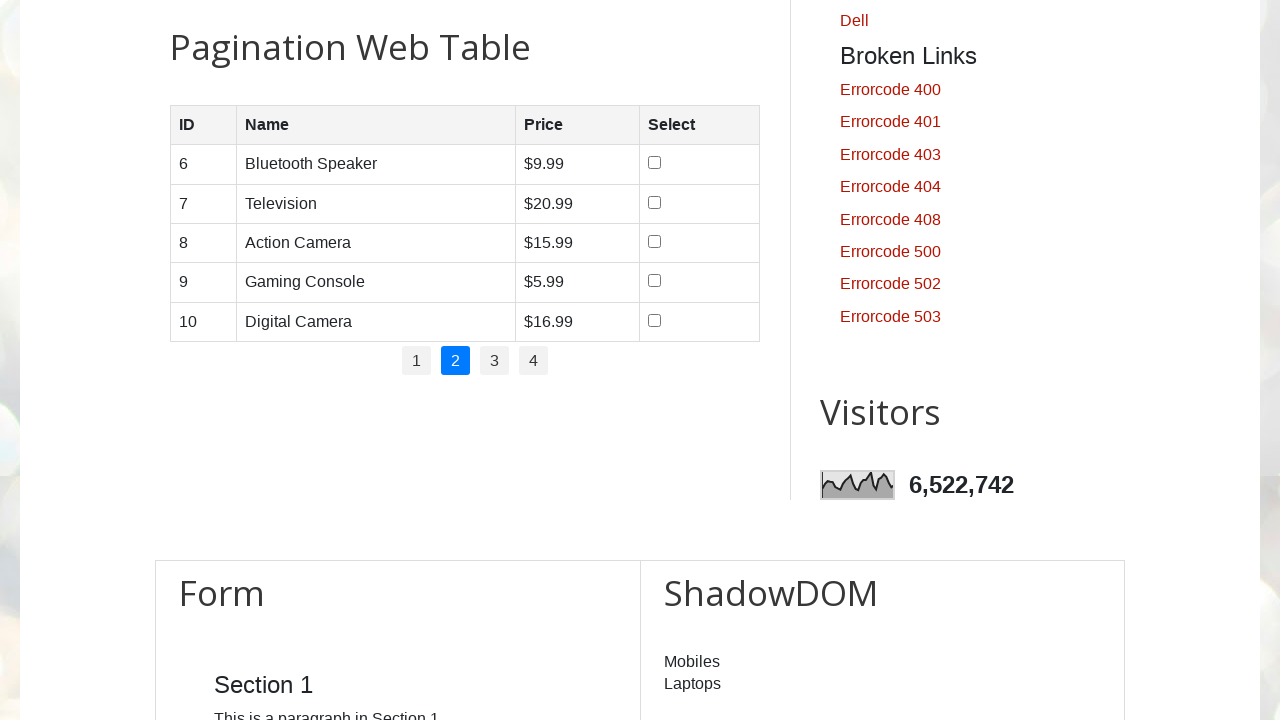

Clicked next page button (page 3) at (494, 361) on #pagination > li > a >> nth=2
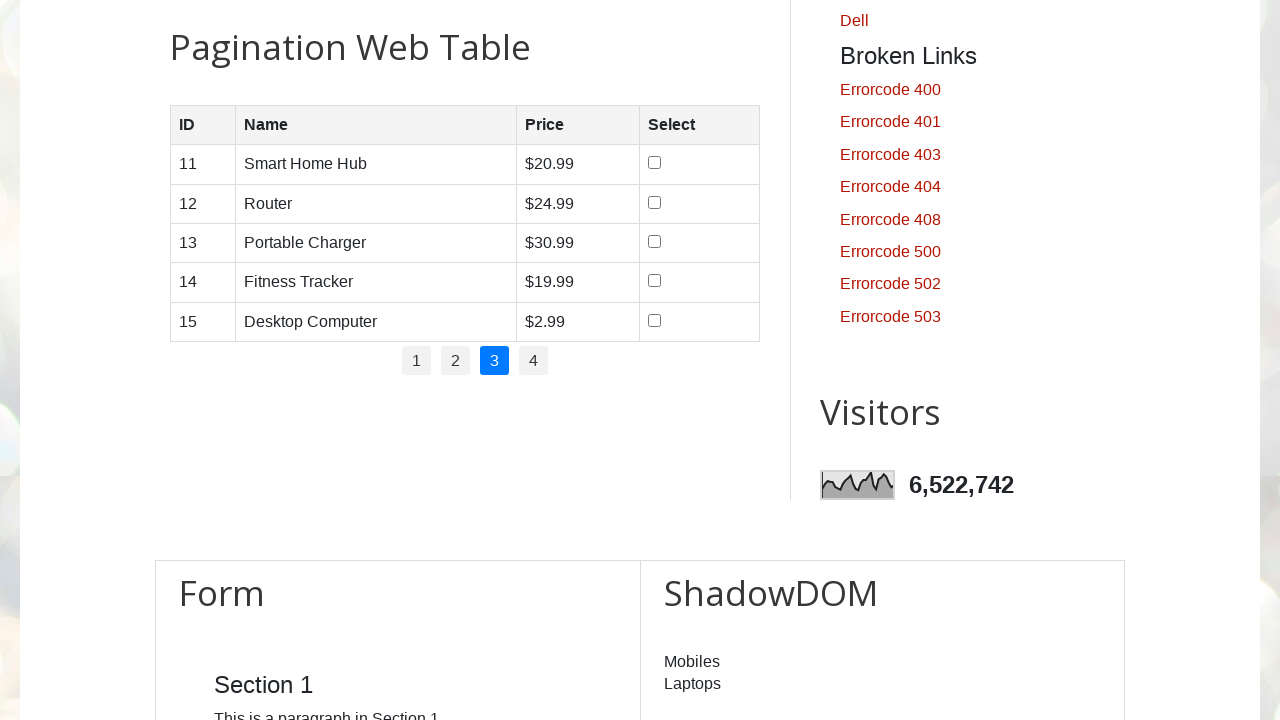

Waited for page to load
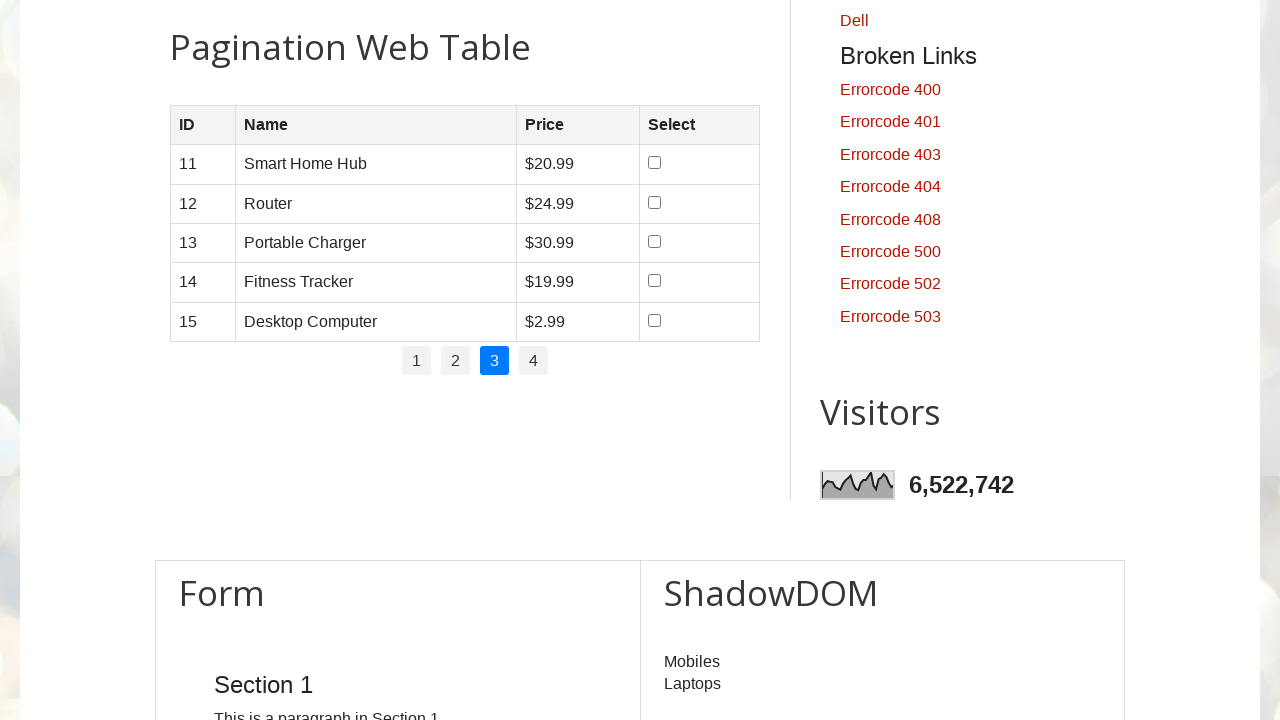

Located all rows in product table on page 3
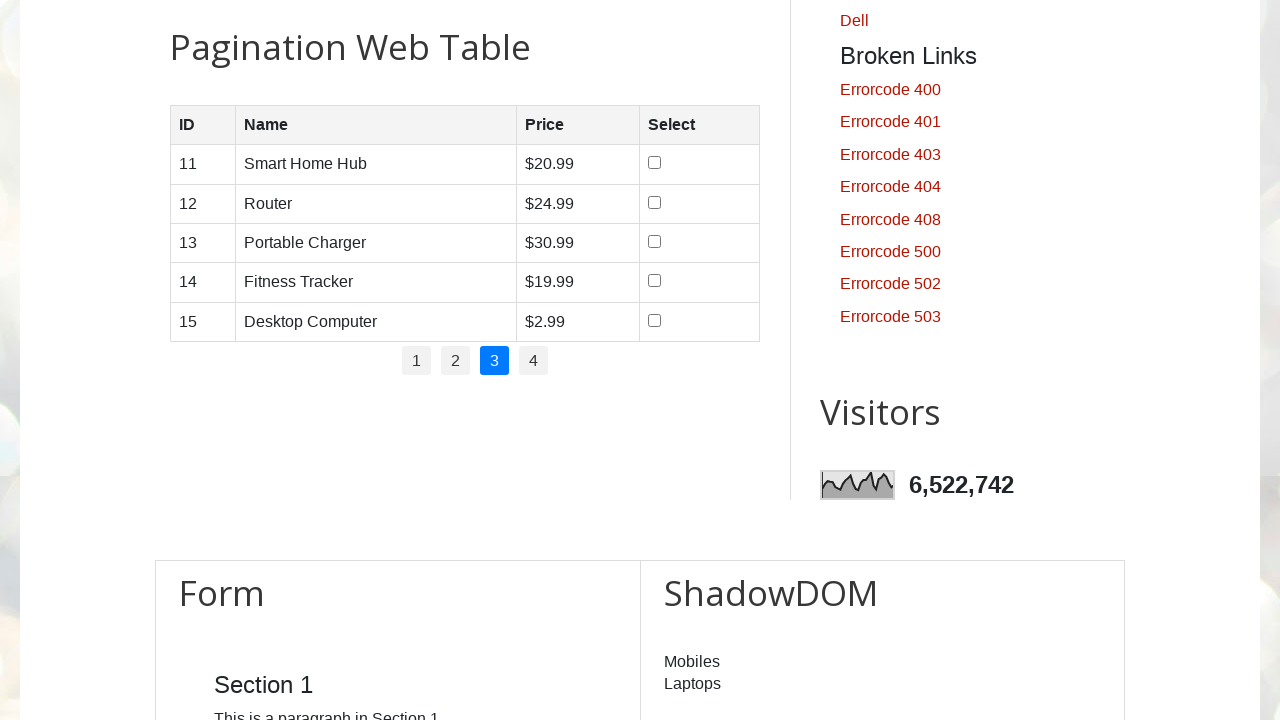

Filtered rows to find 'Fitness Tracker'
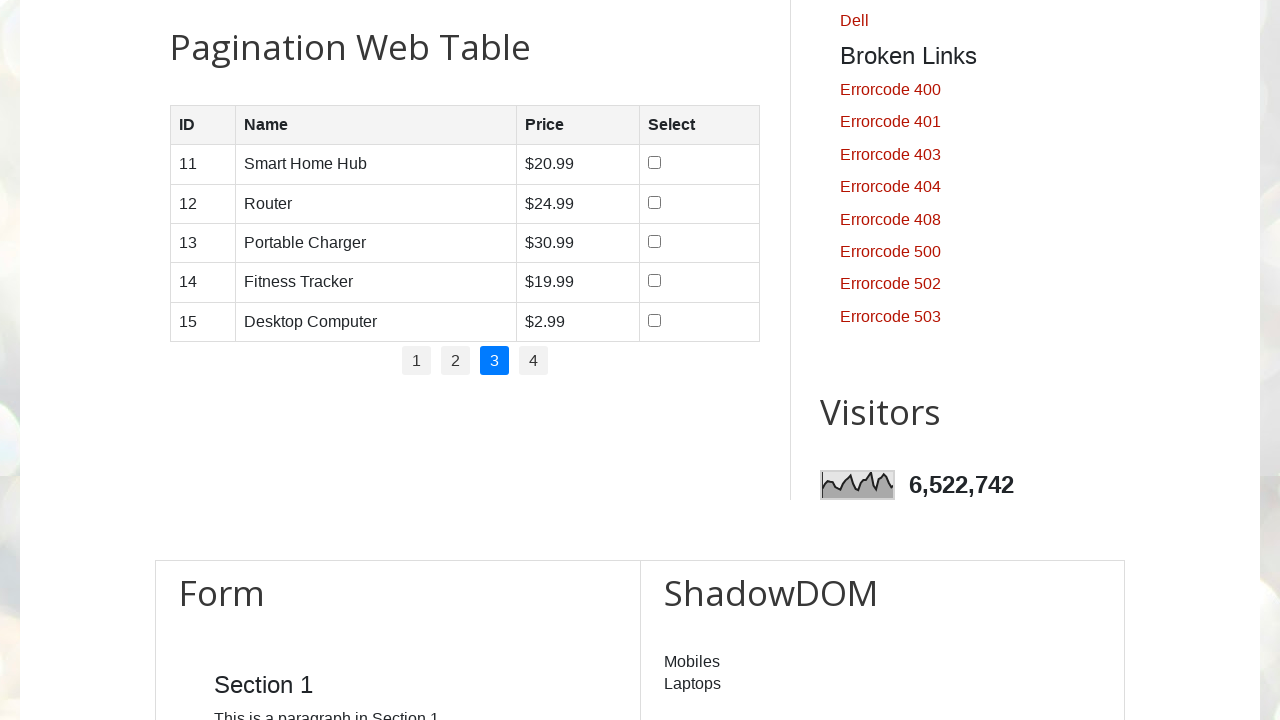

Found 'Fitness Tracker' row and clicked its checkbox at (655, 281) on #productTable > tbody > tr >> internal:has-text="Fitness Tracker"i >> [type='che
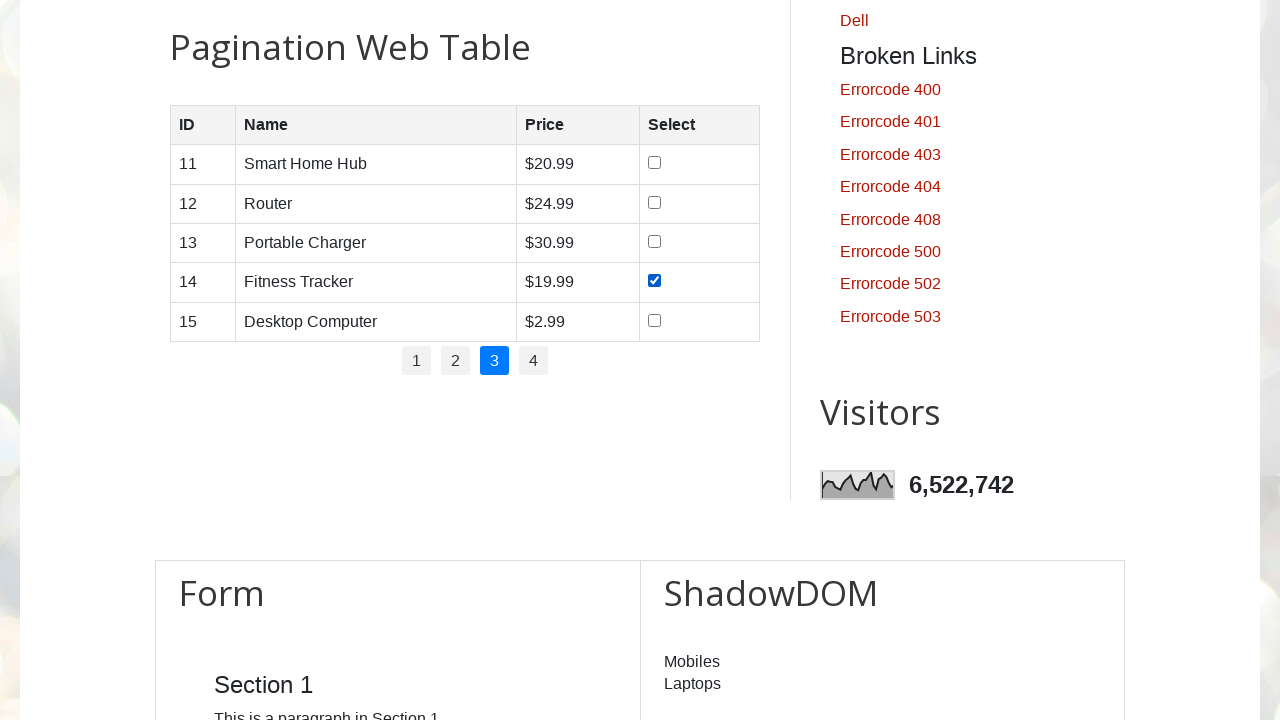

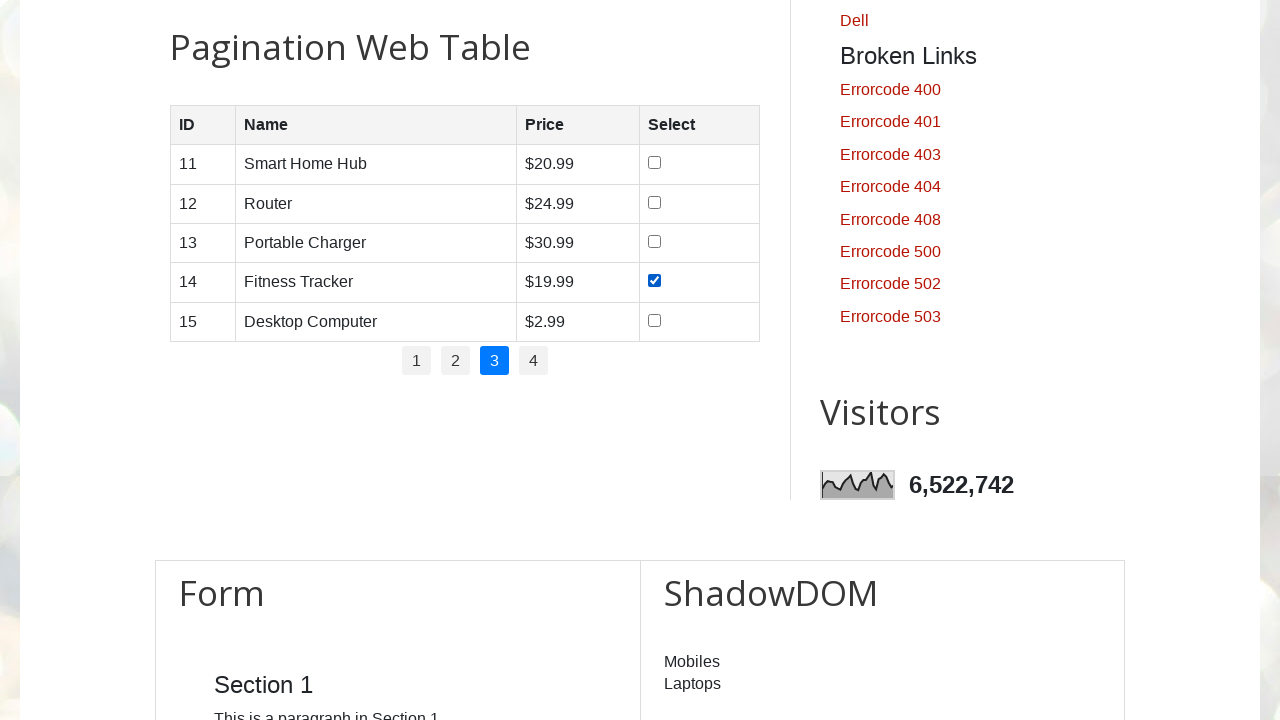